Tests checkbox functionality by ensuring both checkboxes on the page are selected, clicking them if they are not already checked

Starting URL: https://the-internet.herokuapp.com/checkboxes

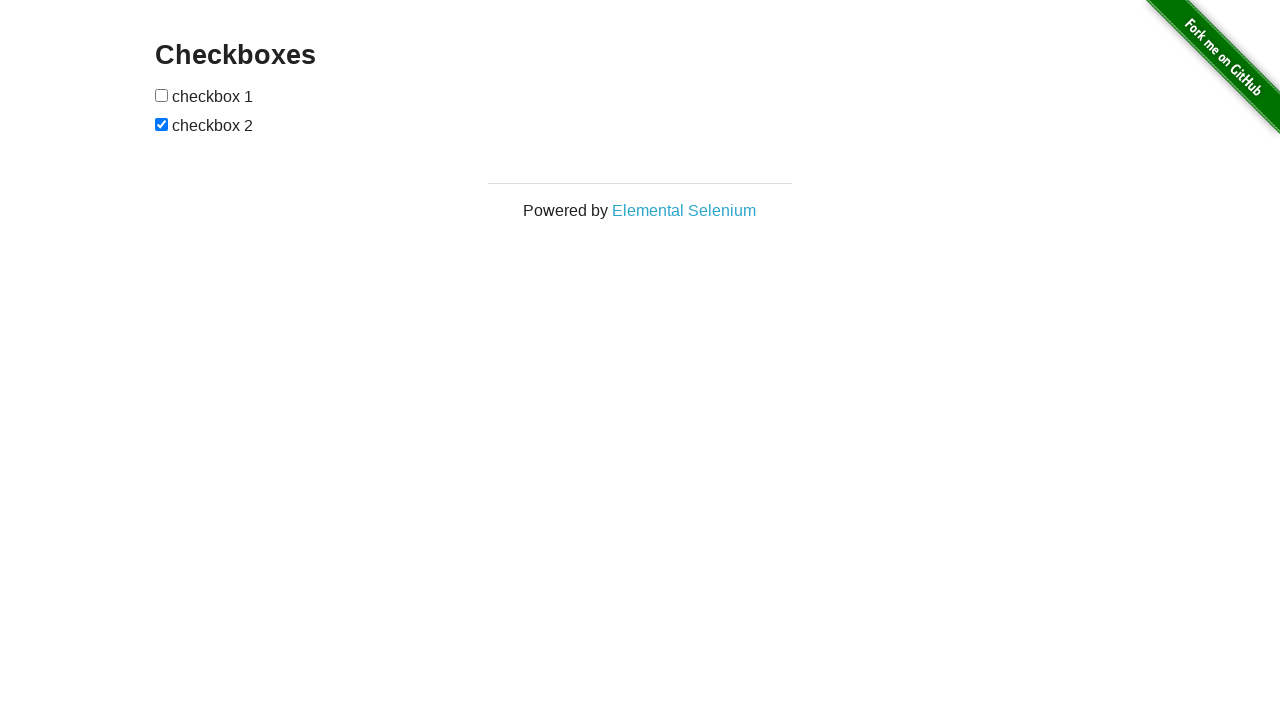

Navigated to checkboxes page
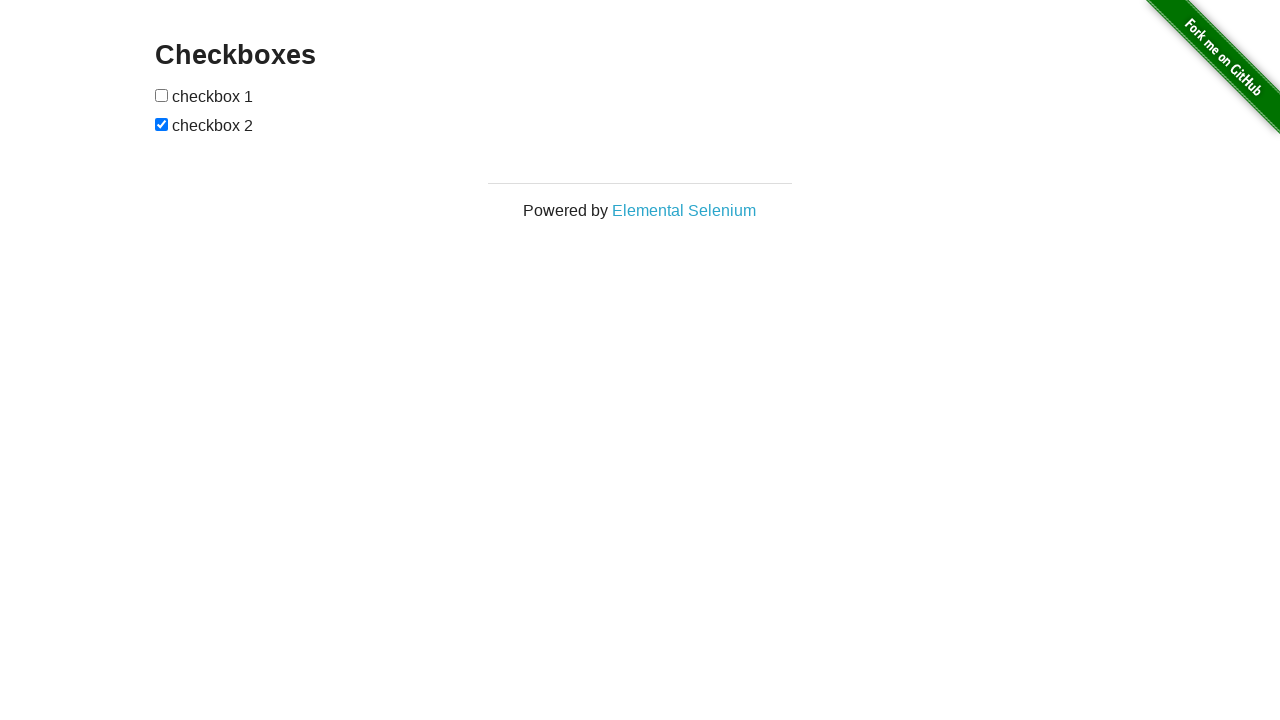

Located first checkbox
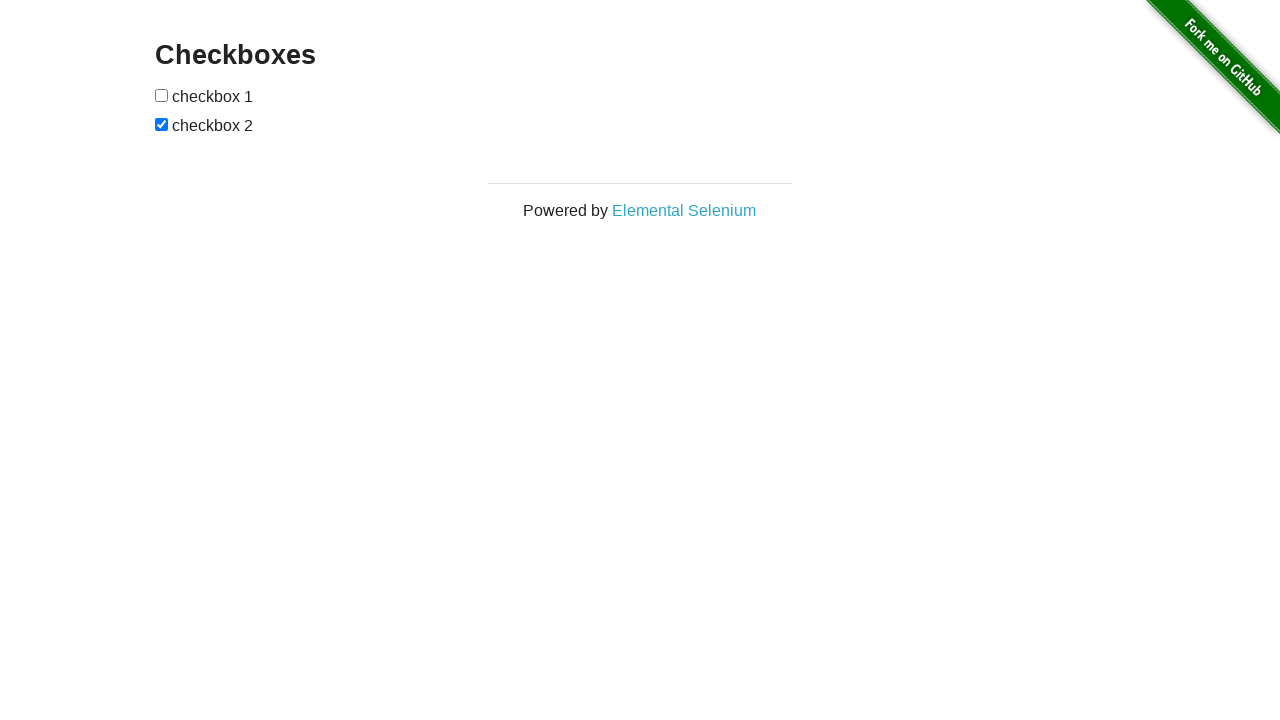

Checked first checkbox status - unchecked
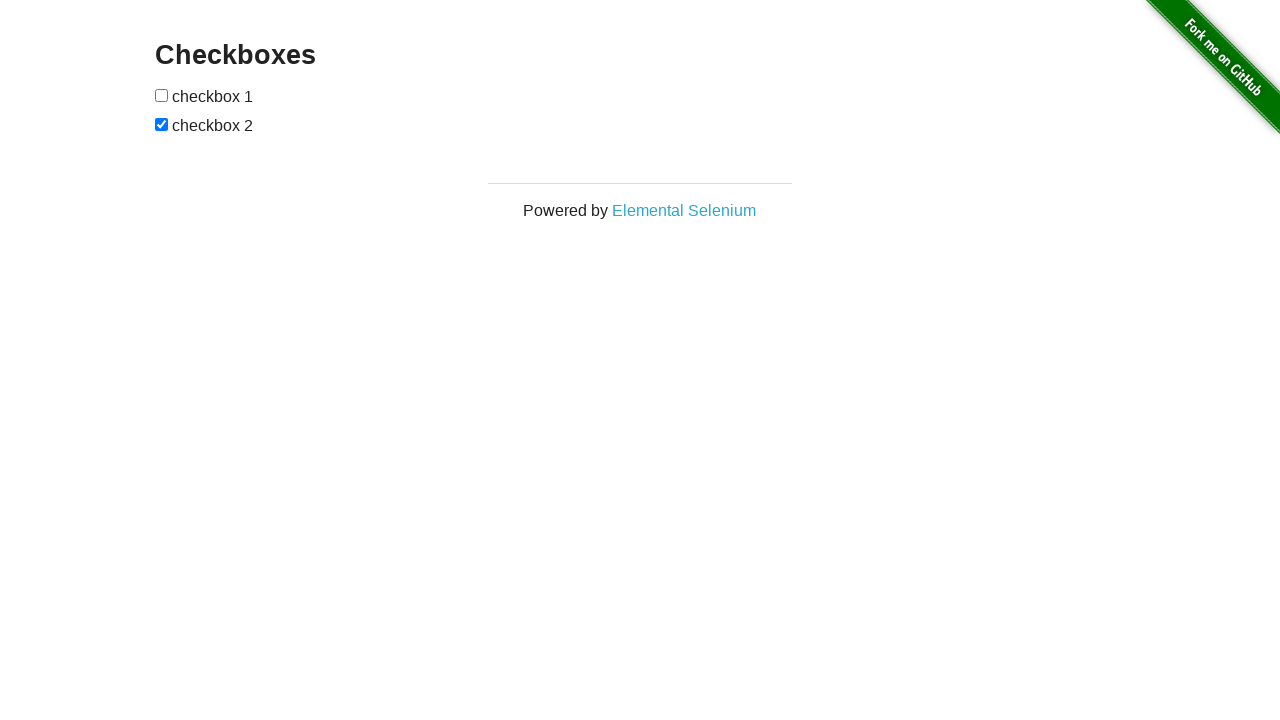

Clicked first checkbox to select it at (162, 95) on (//*[@type='checkbox'])[1]
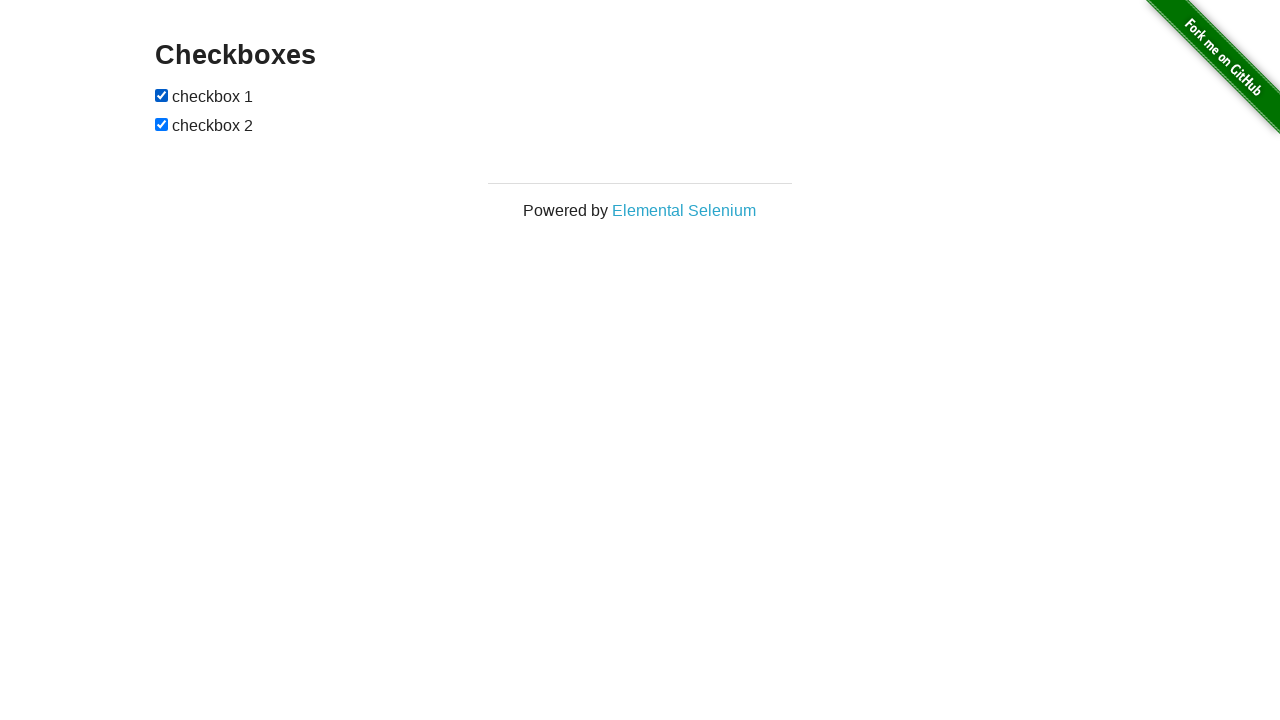

Located second checkbox
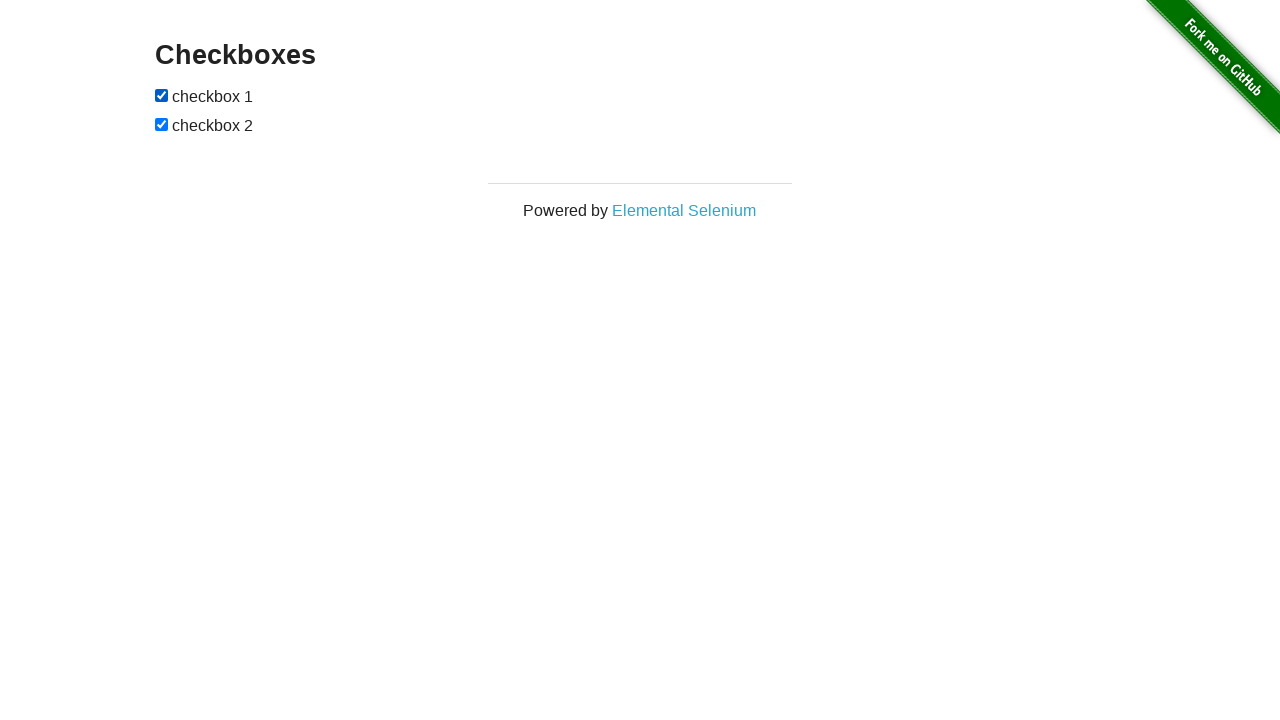

Checked second checkbox status - already checked
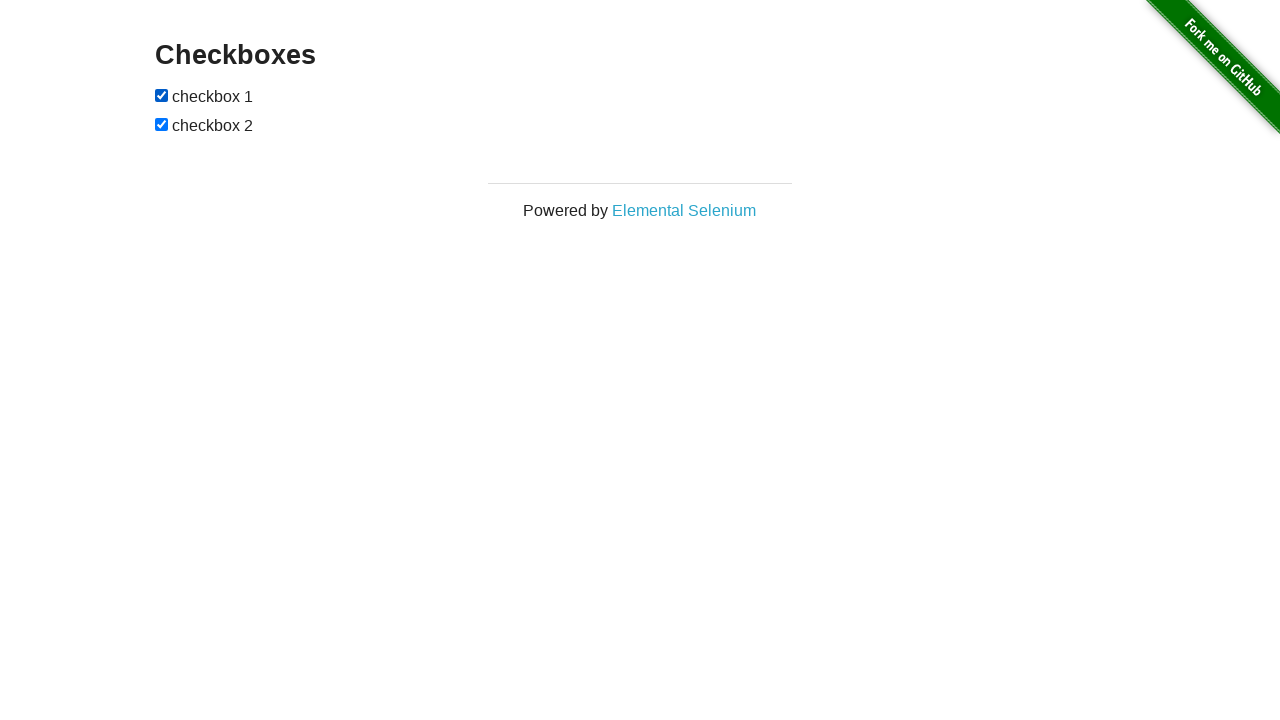

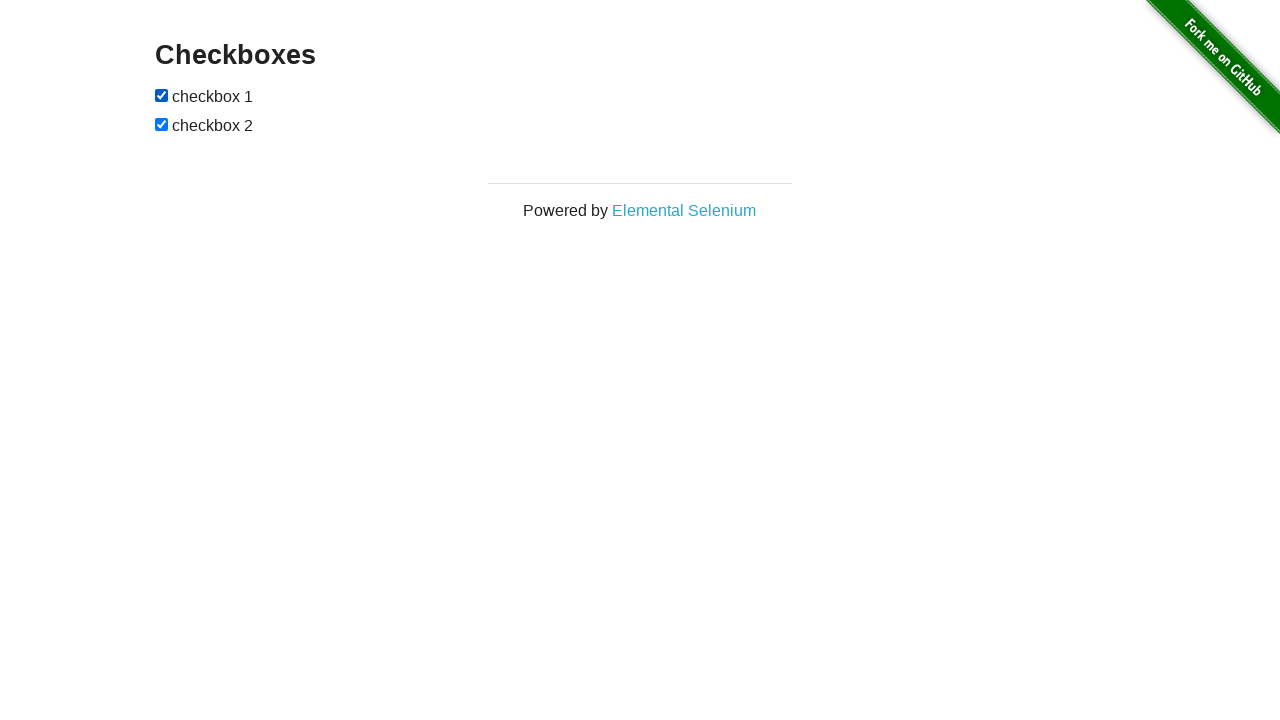